Tests drag and drop functionality on jQuery UI demo page by dragging an element into a droppable area within an iframe

Starting URL: https://jqueryui.com/droppable/

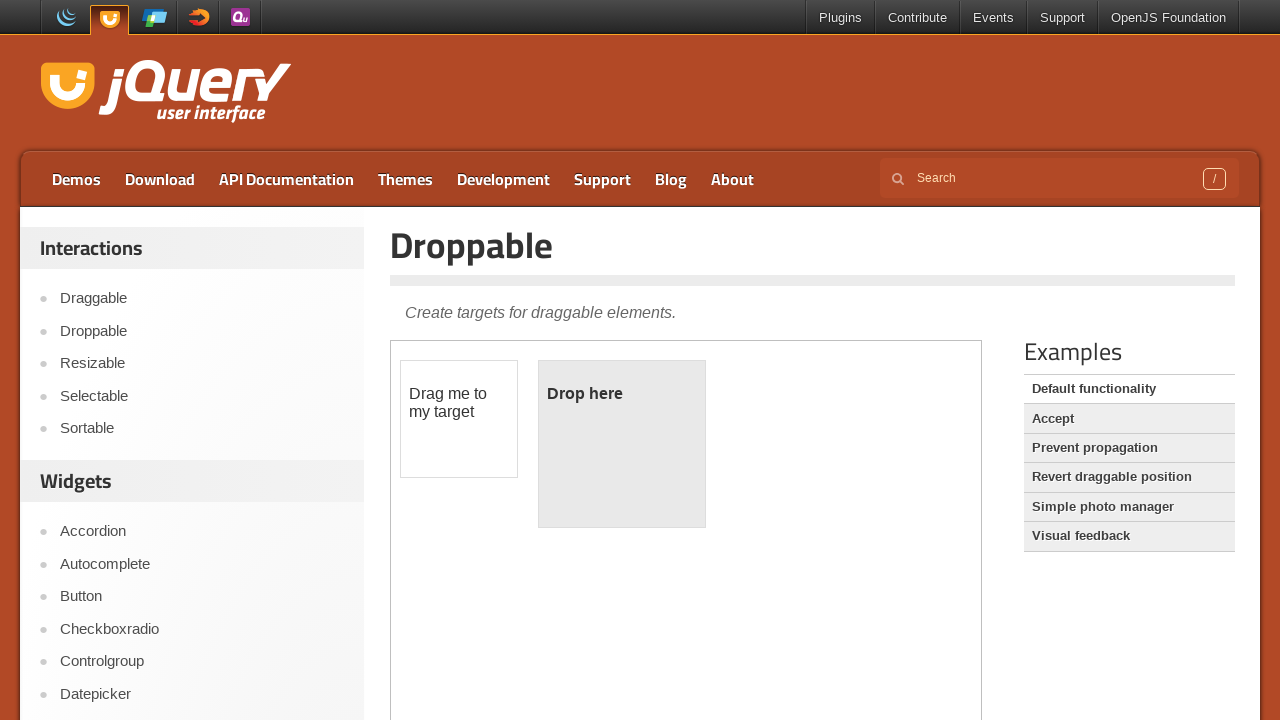

Navigated to jQuery UI droppable demo page
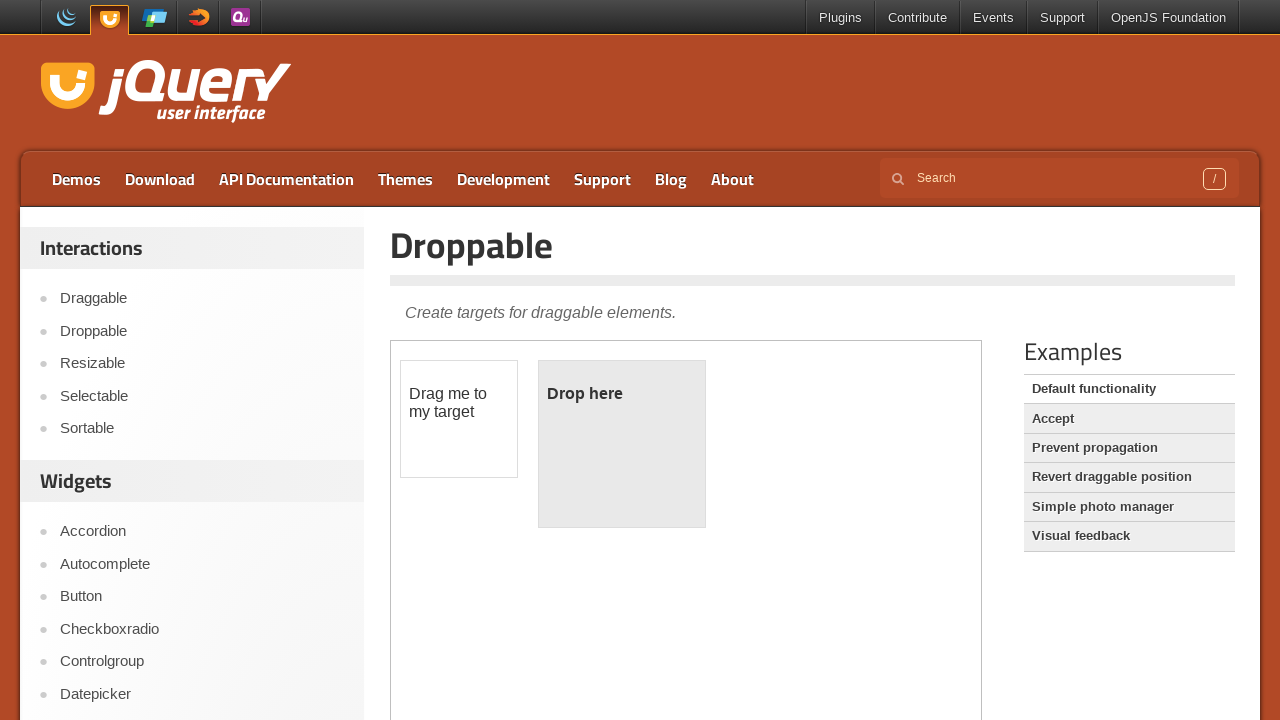

Located demo iframe
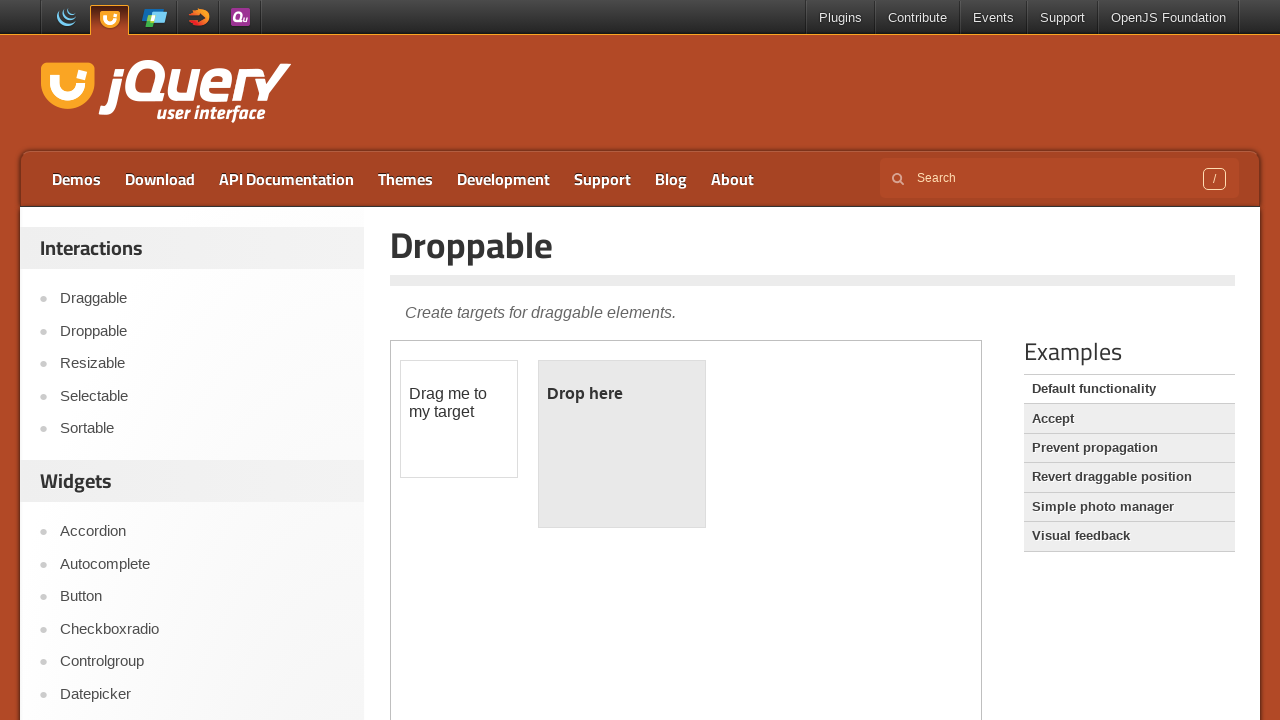

Located draggable element within iframe
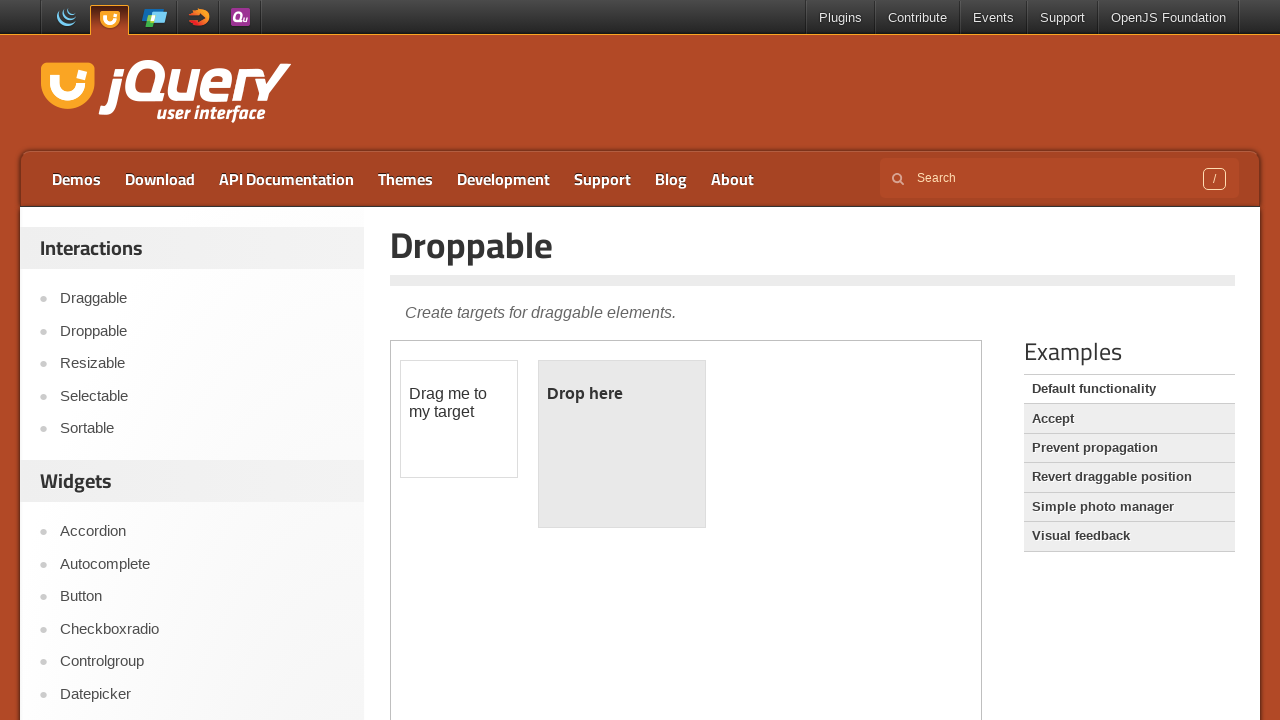

Located droppable area within iframe
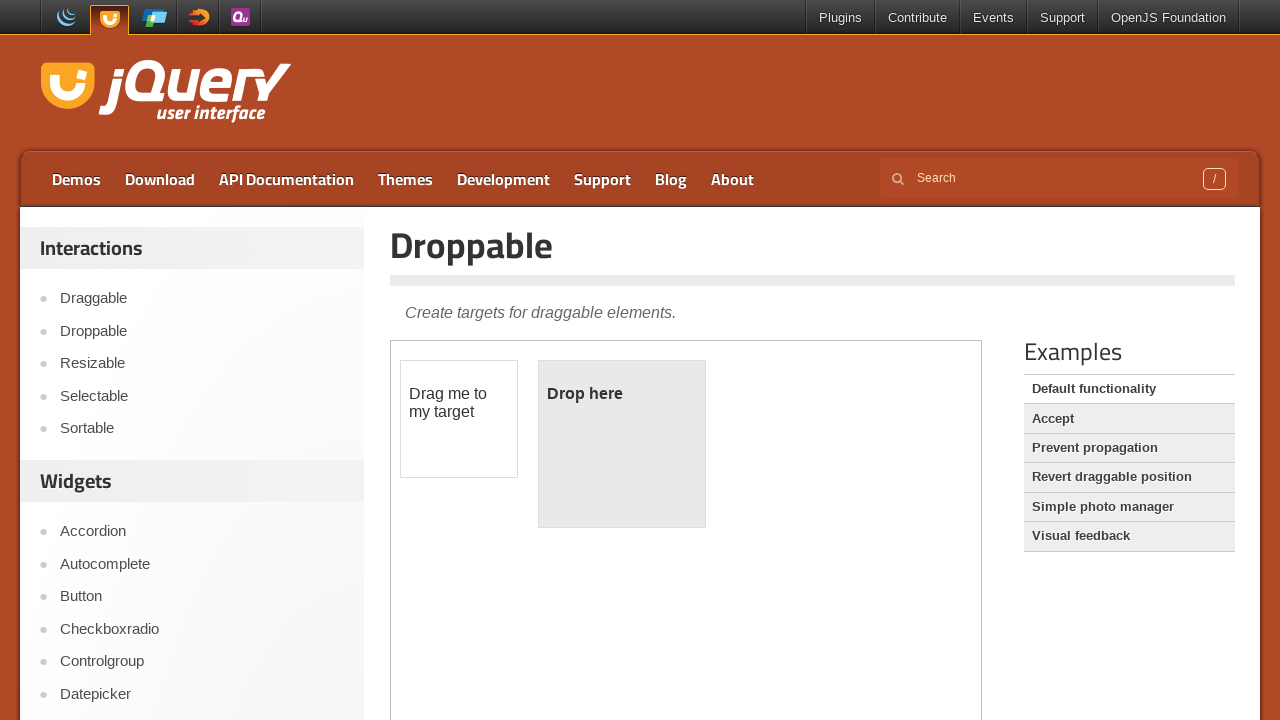

Dragged element into droppable area at (622, 444)
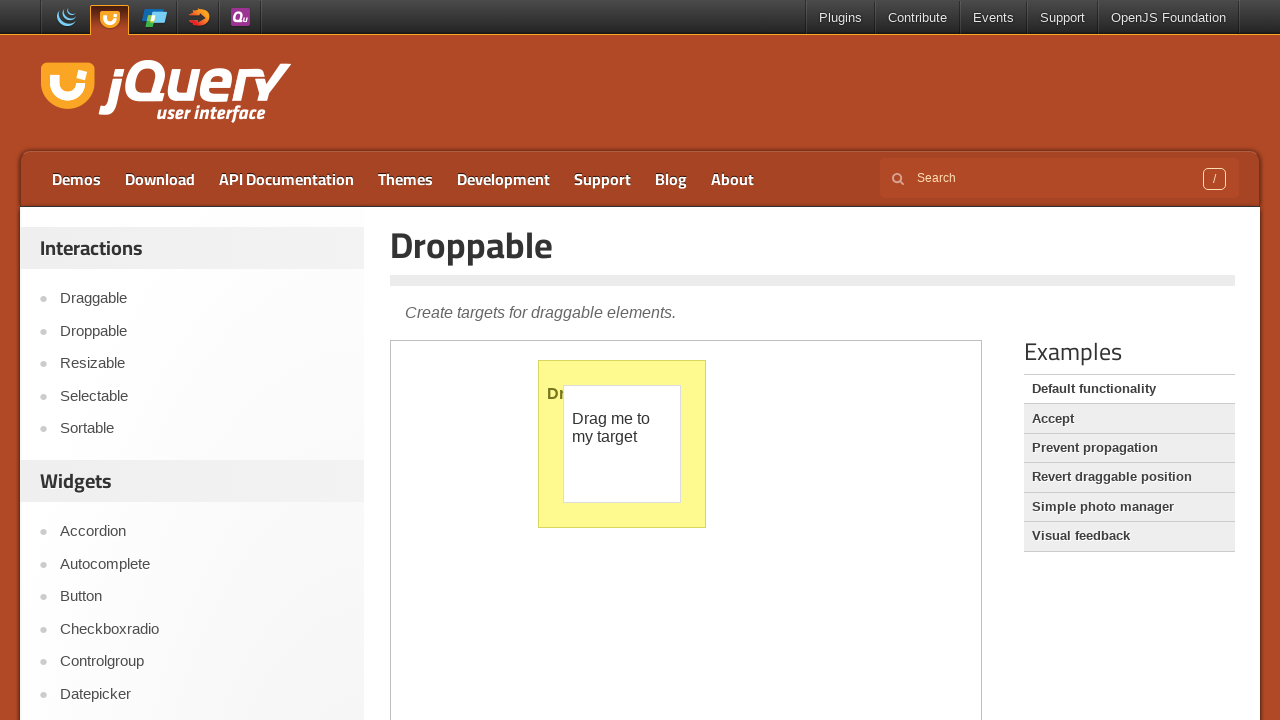

Retrieved current URL after drag and drop
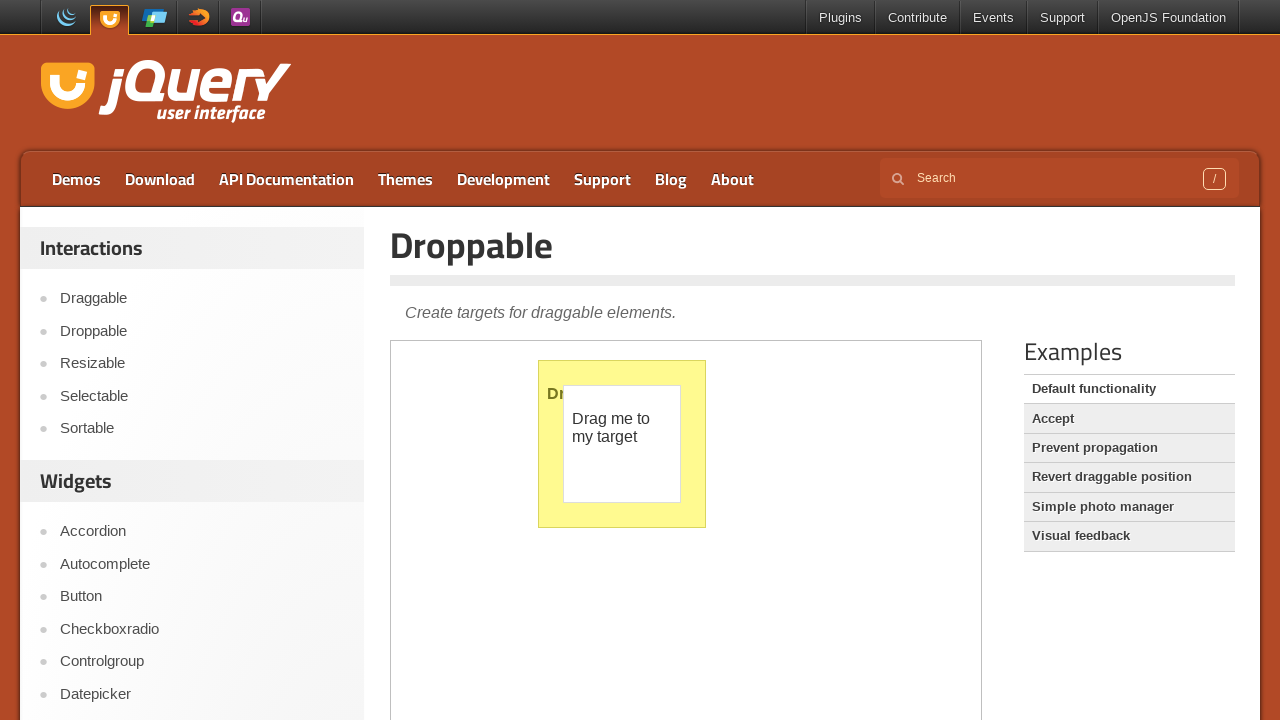

Printed current URL
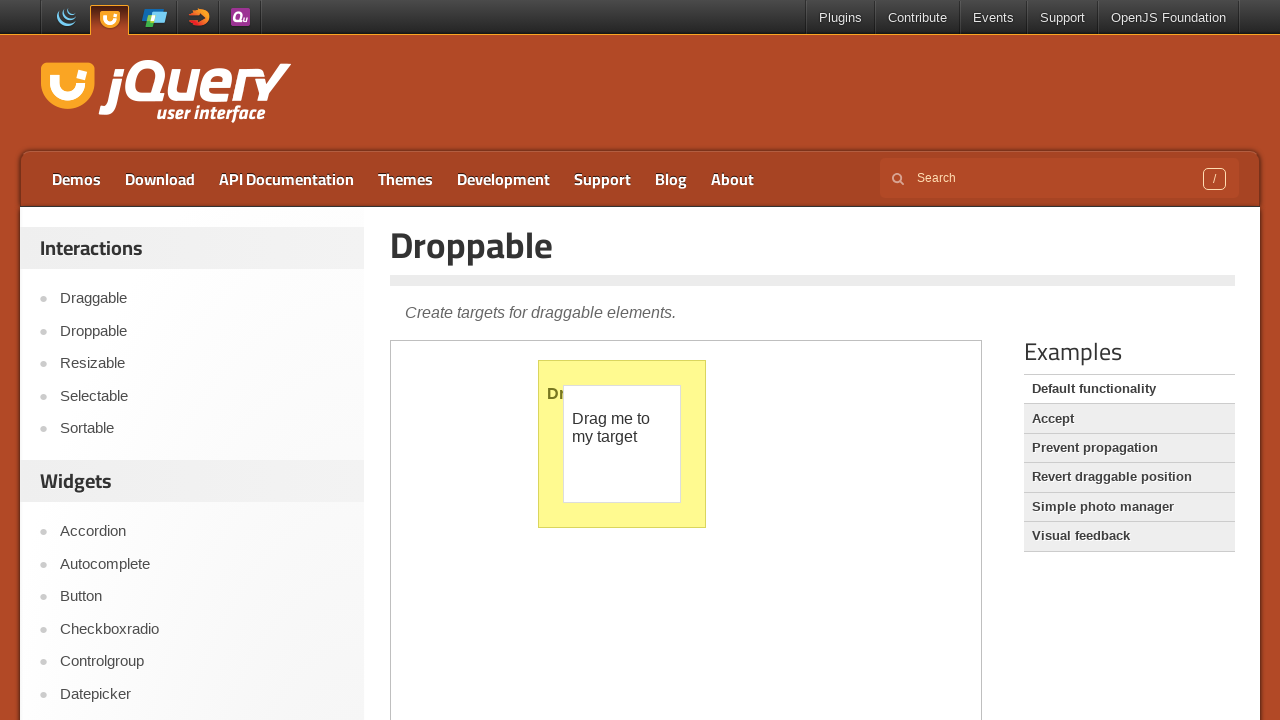

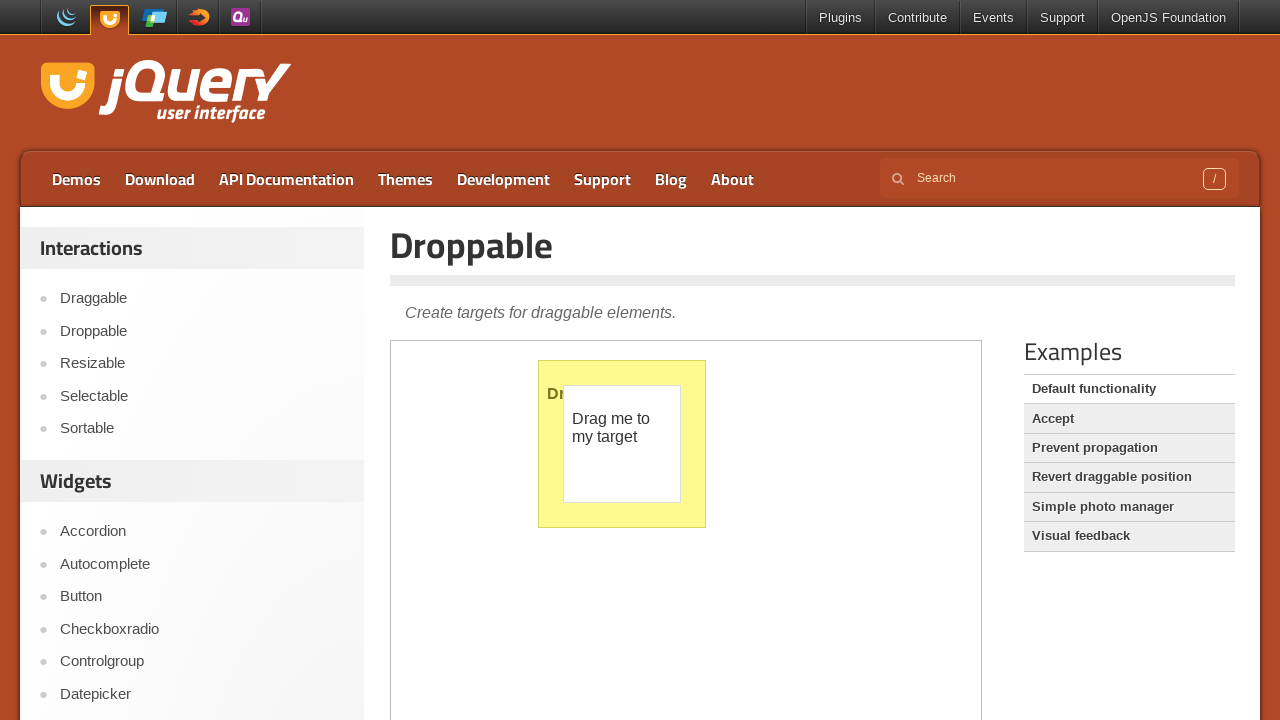